Tests text input field by clearing it and entering text

Starting URL: https://admlucid.com/Home/WebElements

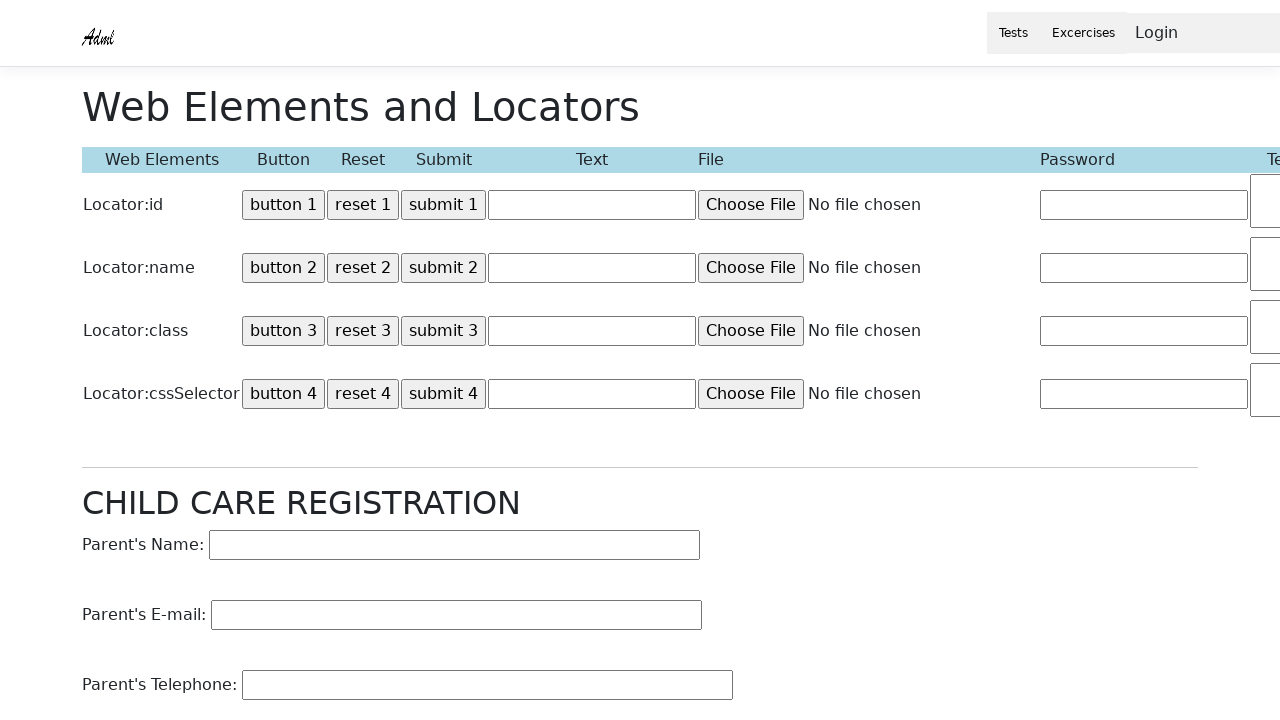

Cleared the text input field on #Text1
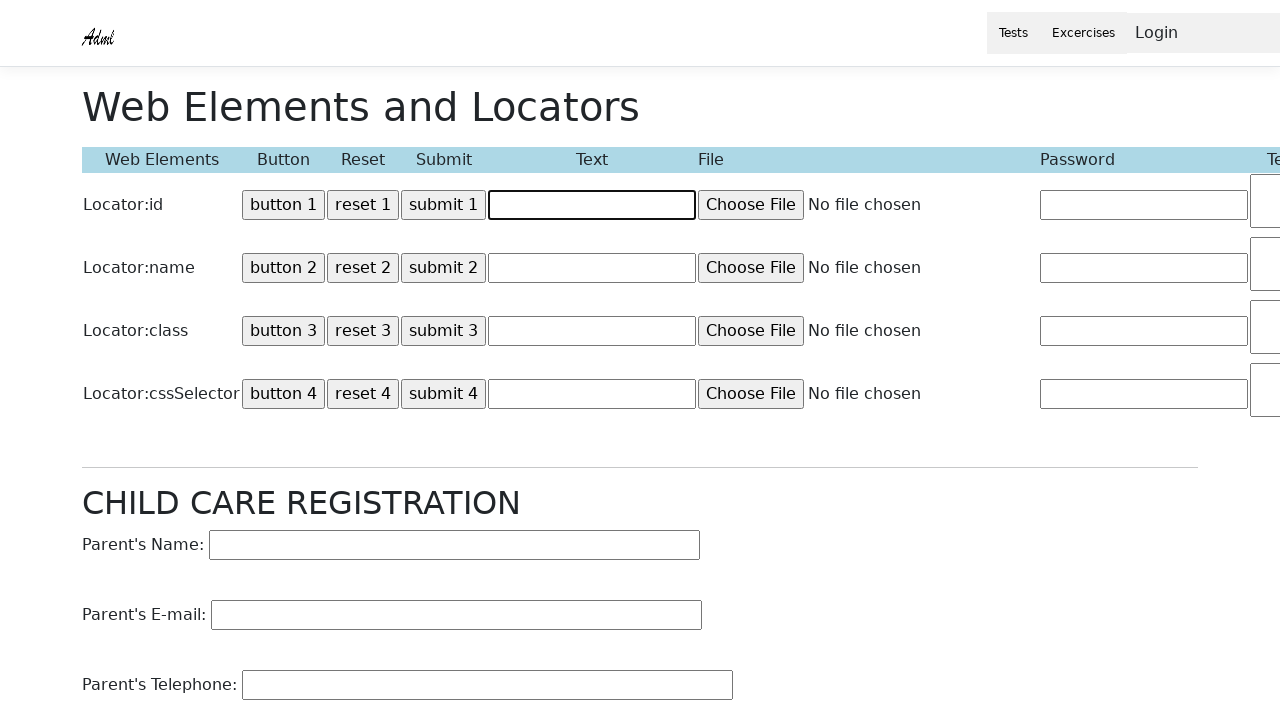

Entered 'adm123456' into the text input field on #Text1
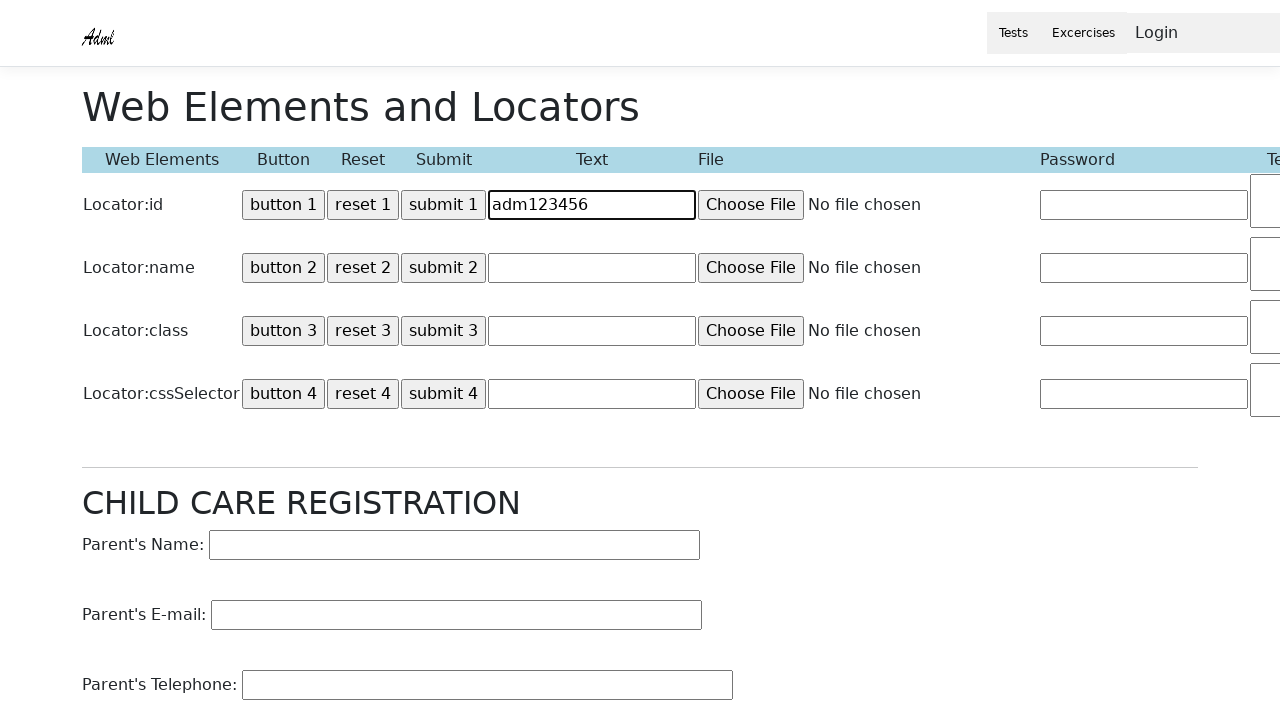

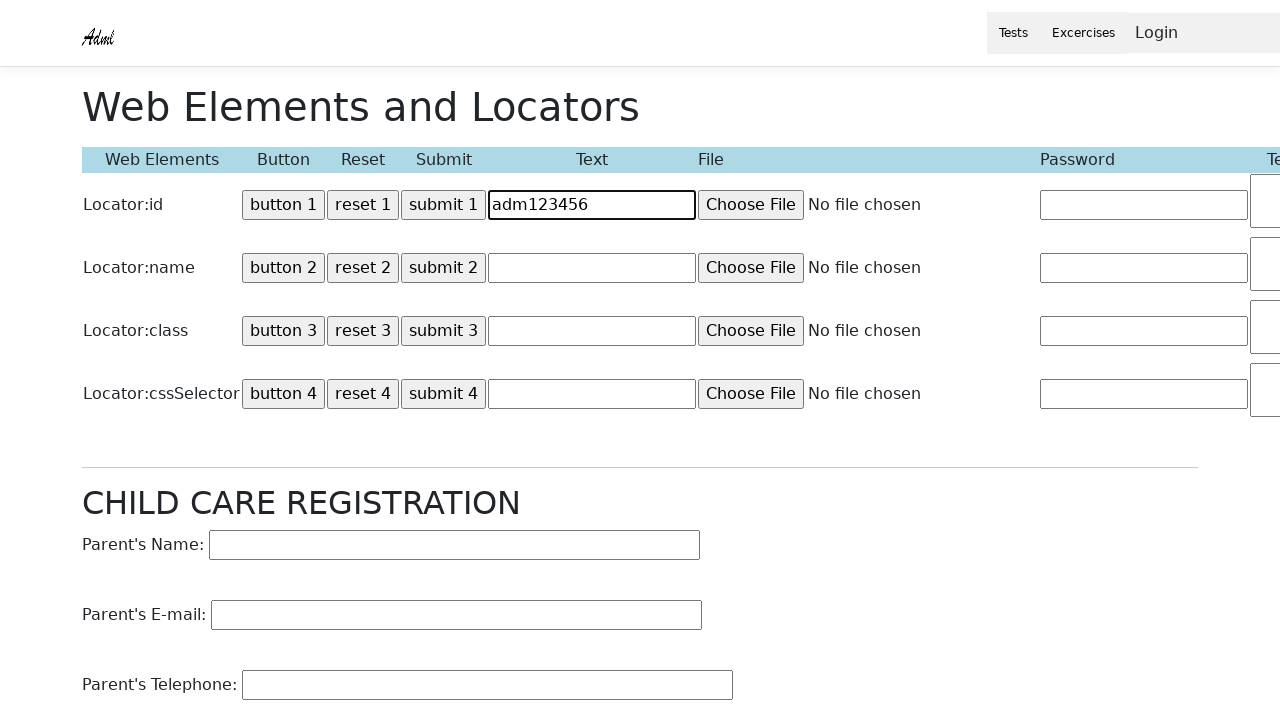